Clicks a button that triggers an alert after a delay and handles the alert

Starting URL: https://igorsmasc.github.io/praticando_waits/

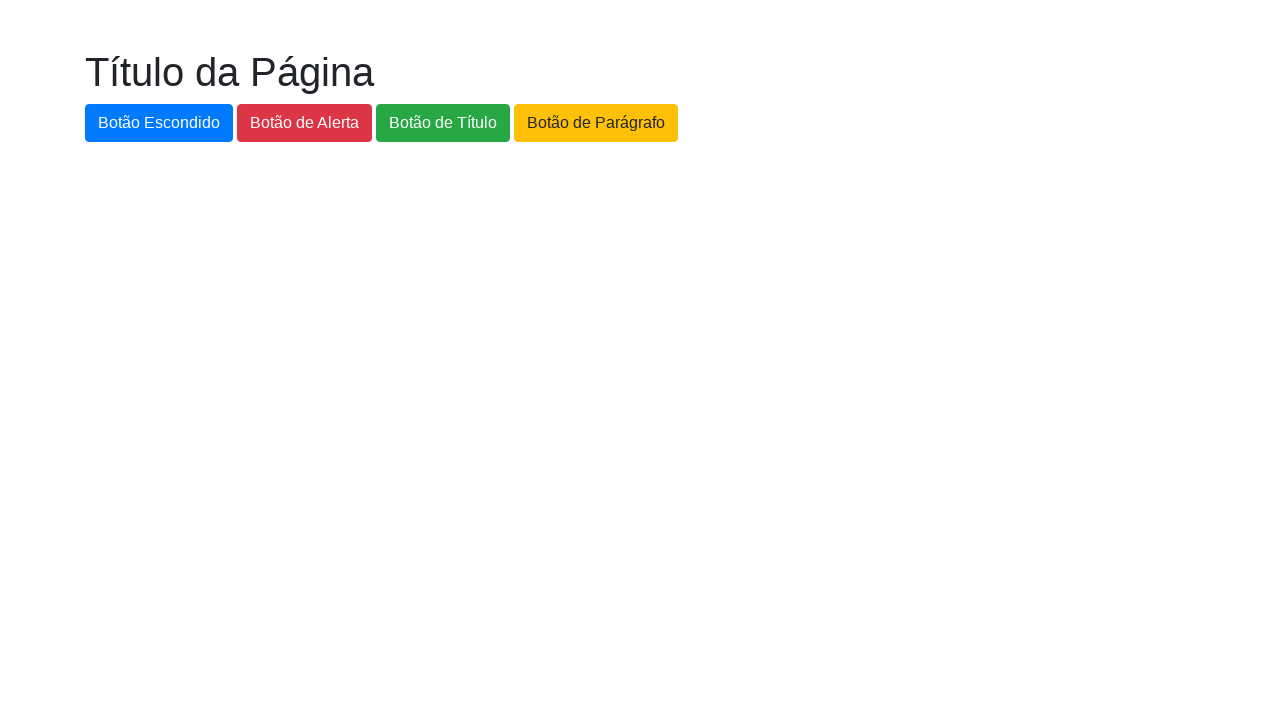

Navigated to the practice waits page
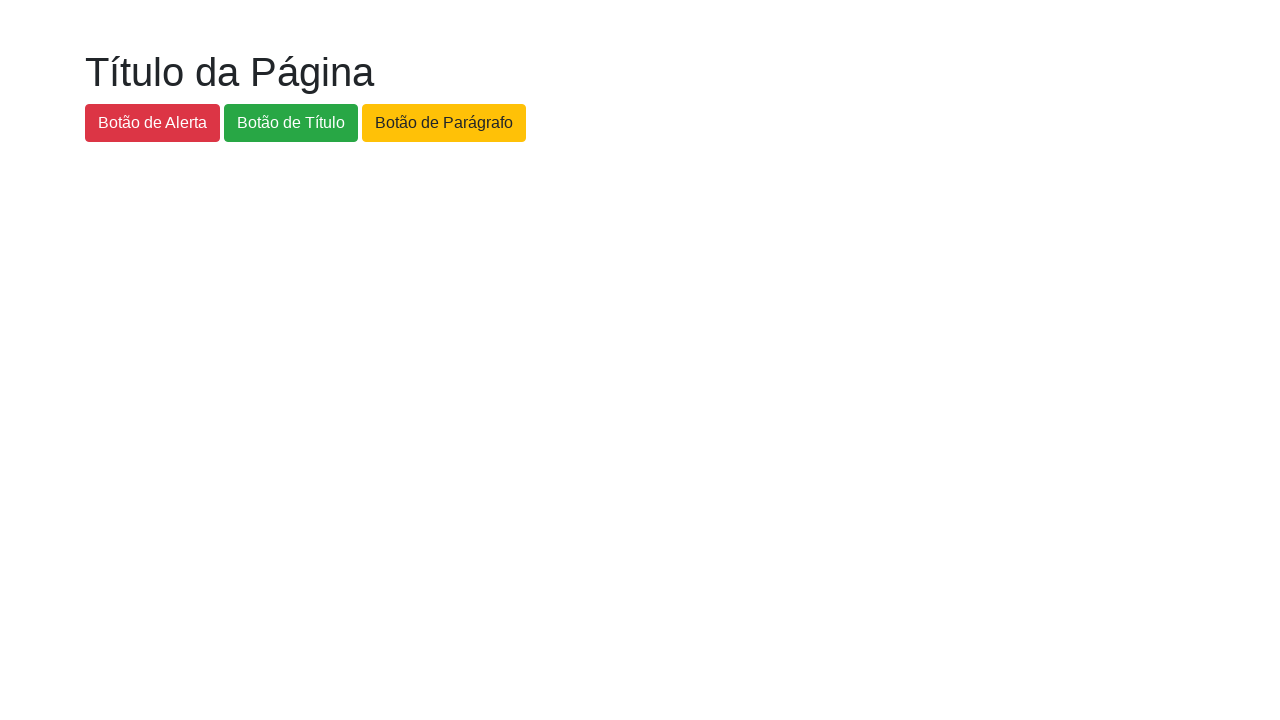

Clicked the alert button at (152, 123) on #botao-alerta
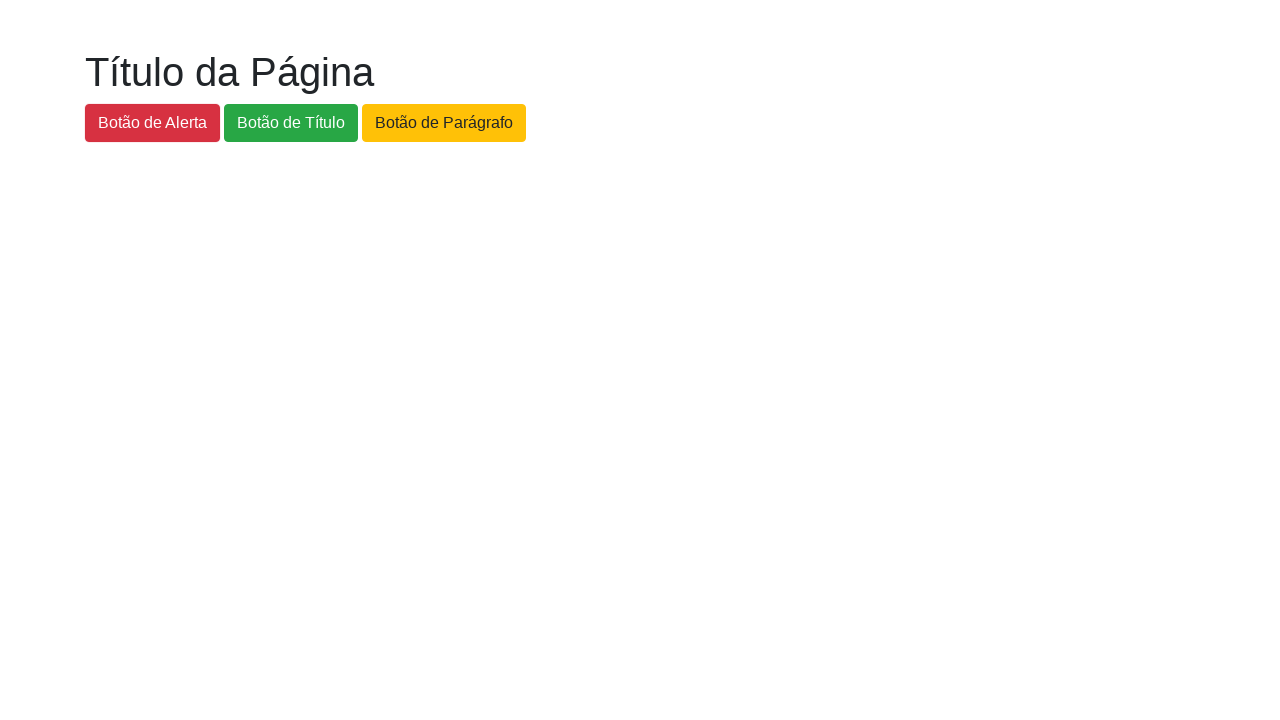

Set up dialog handler to accept alerts
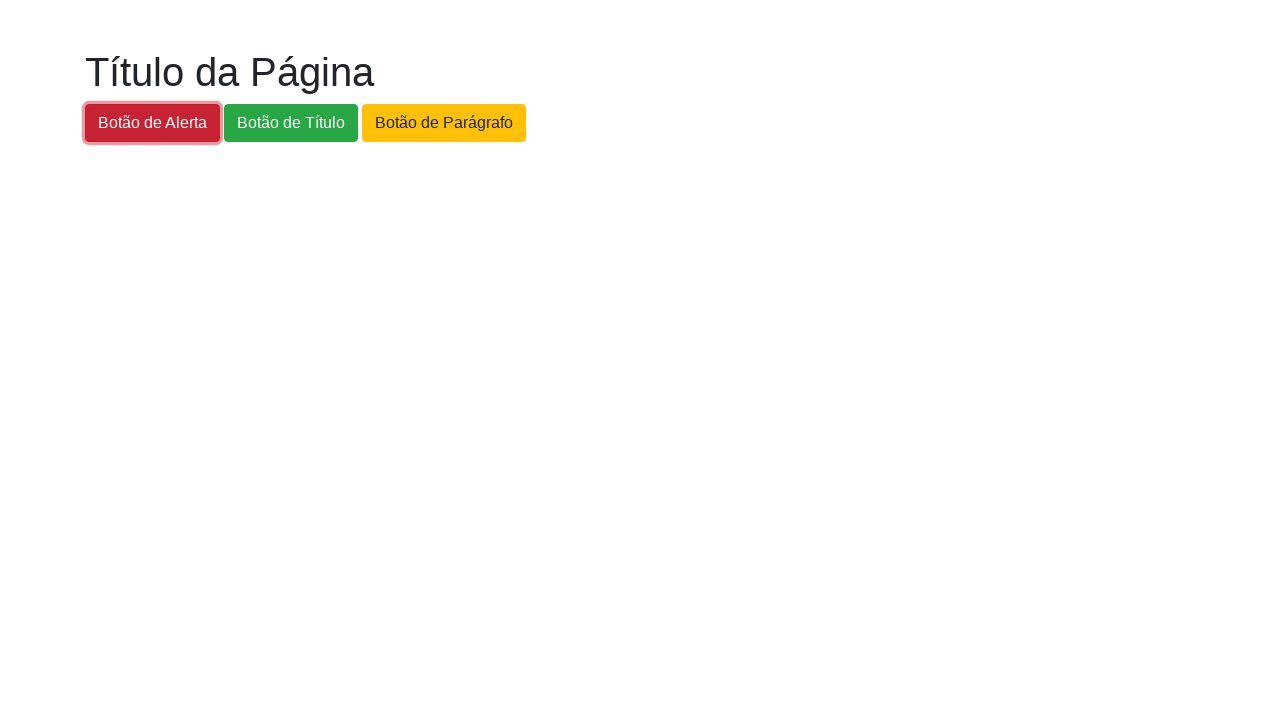

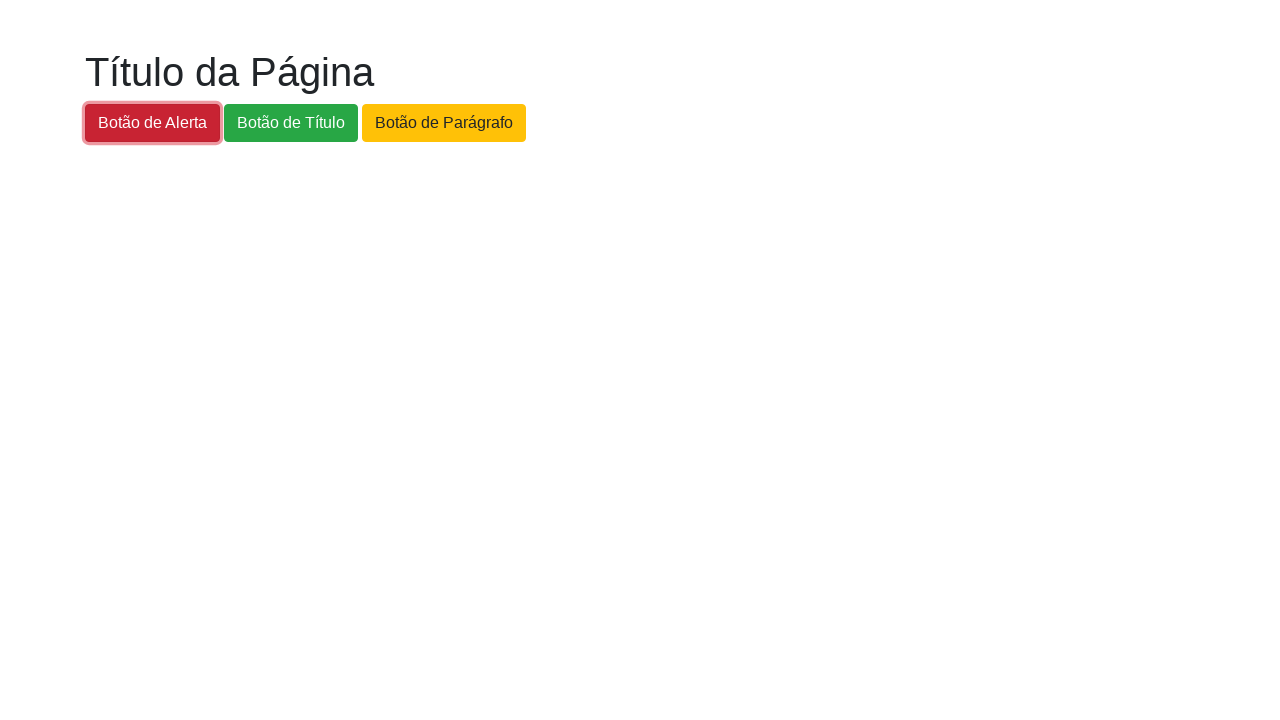